Tests drag and drop functionality by dragging an image element to a box element

Starting URL: https://formy-project.herokuapp.com/dragdrop

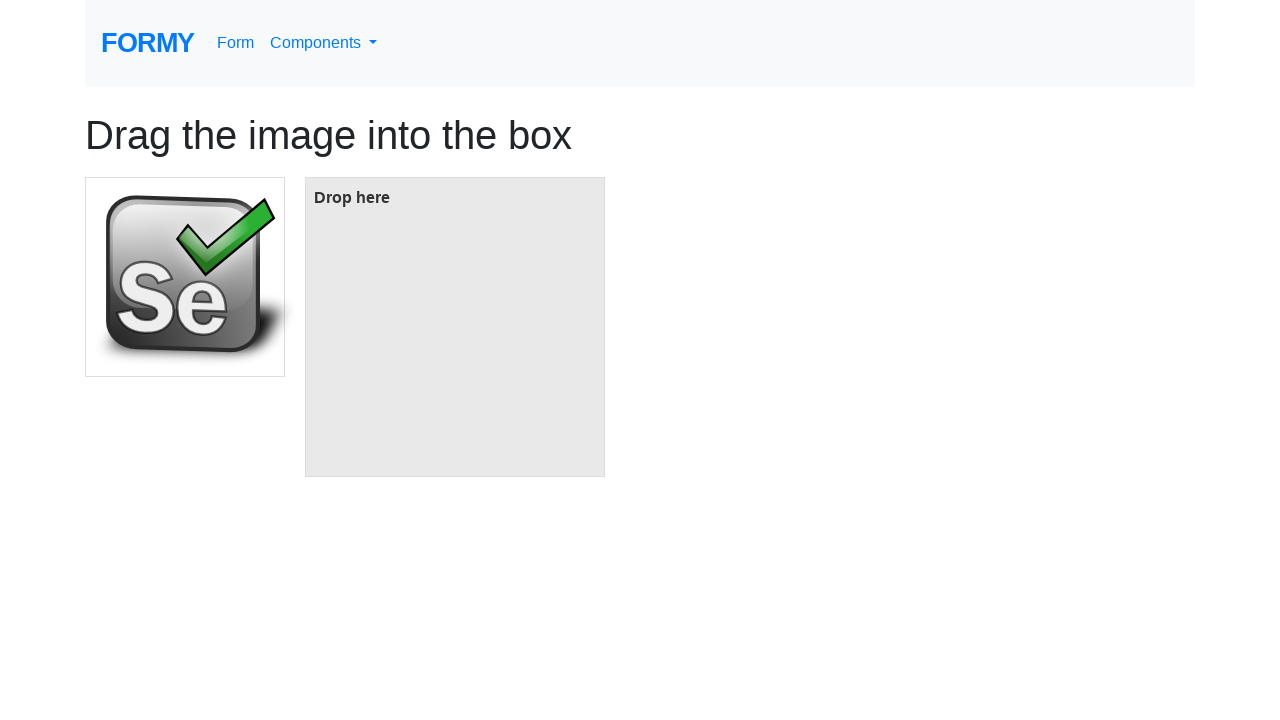

Located image element with id 'image'
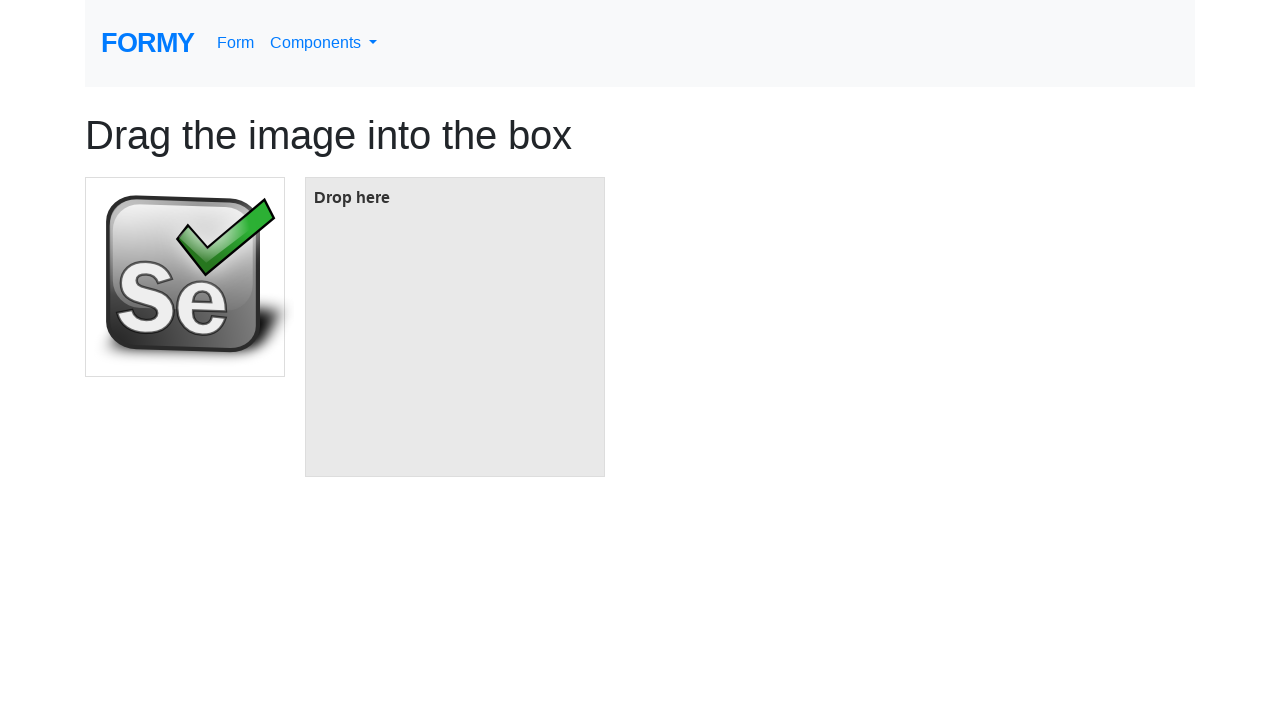

Located box element with id 'box'
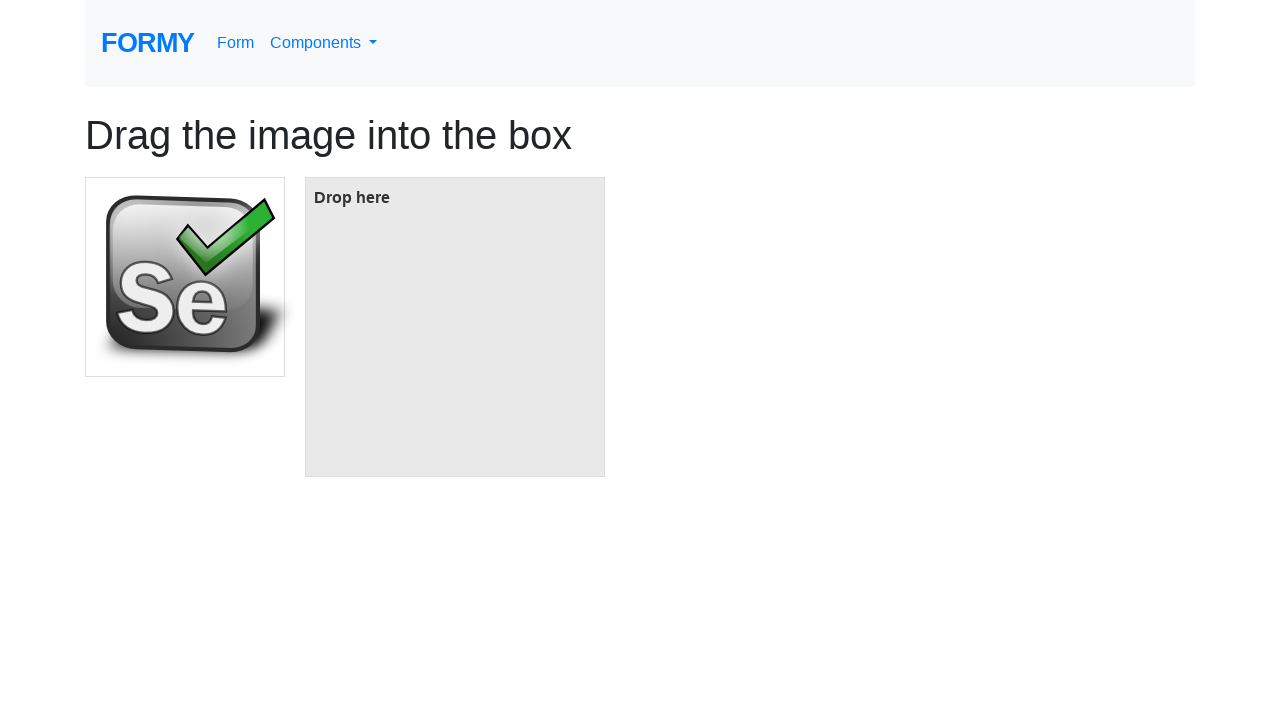

Dragged image element to box element at (455, 327)
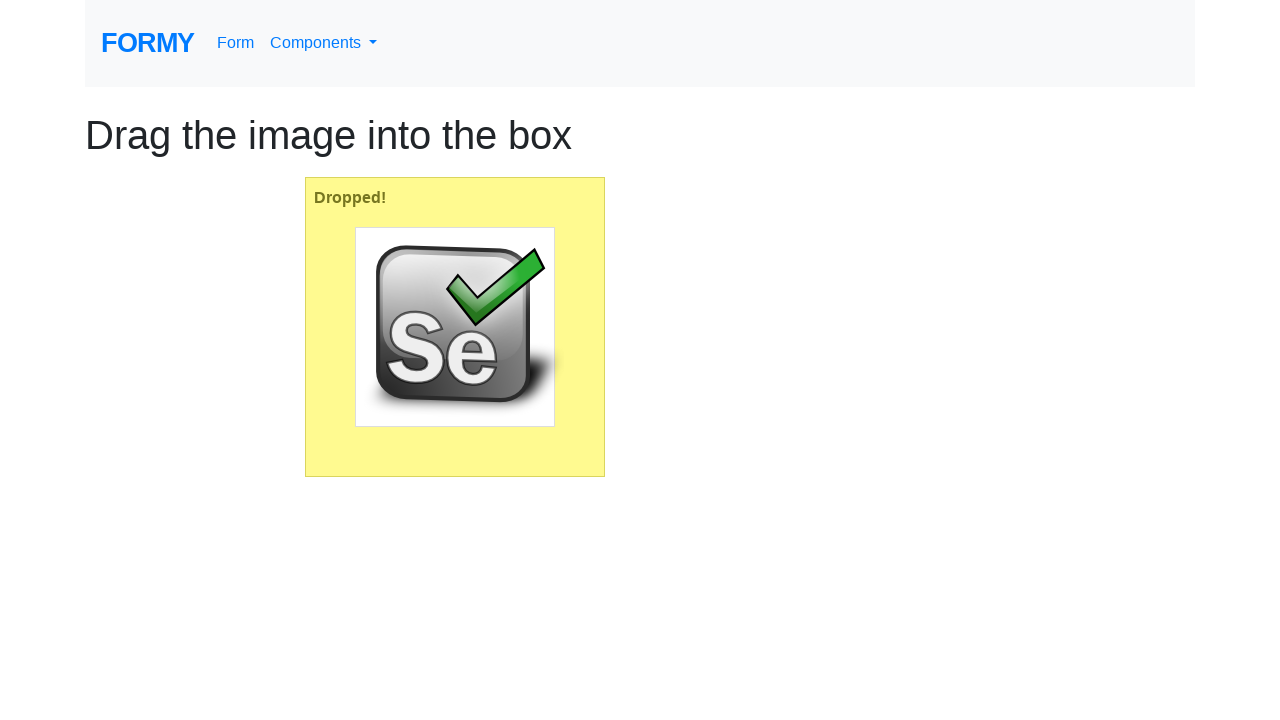

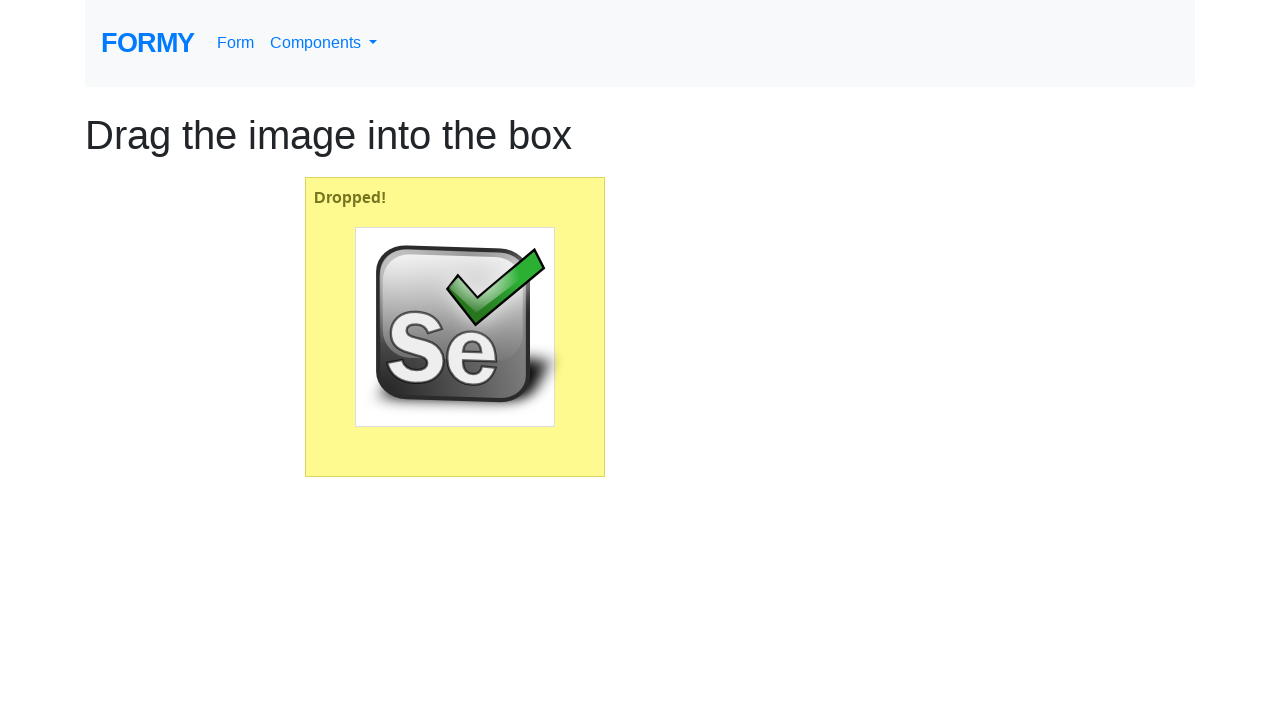